Tests complete registration form submission with valid data and verifies success popup

Starting URL: https://tc-1-final-parte1.vercel.app/

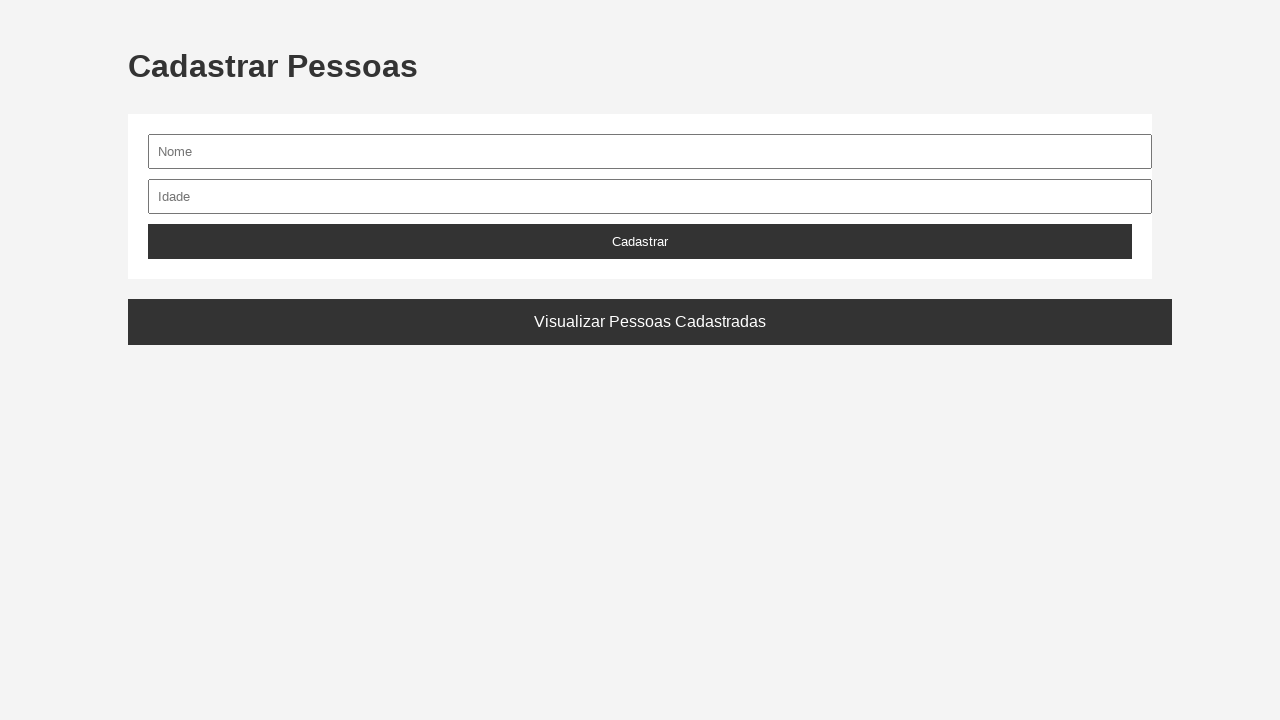

Waited for nome input field to be visible
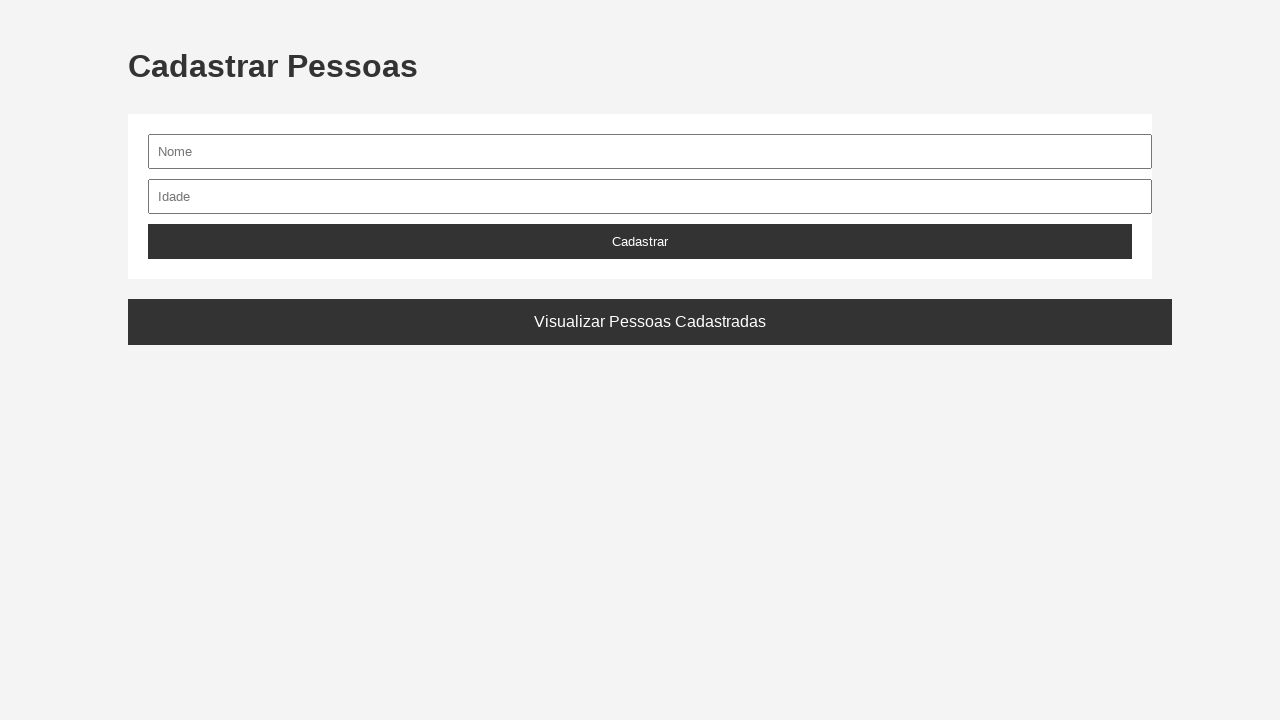

Waited for idade input field to be visible
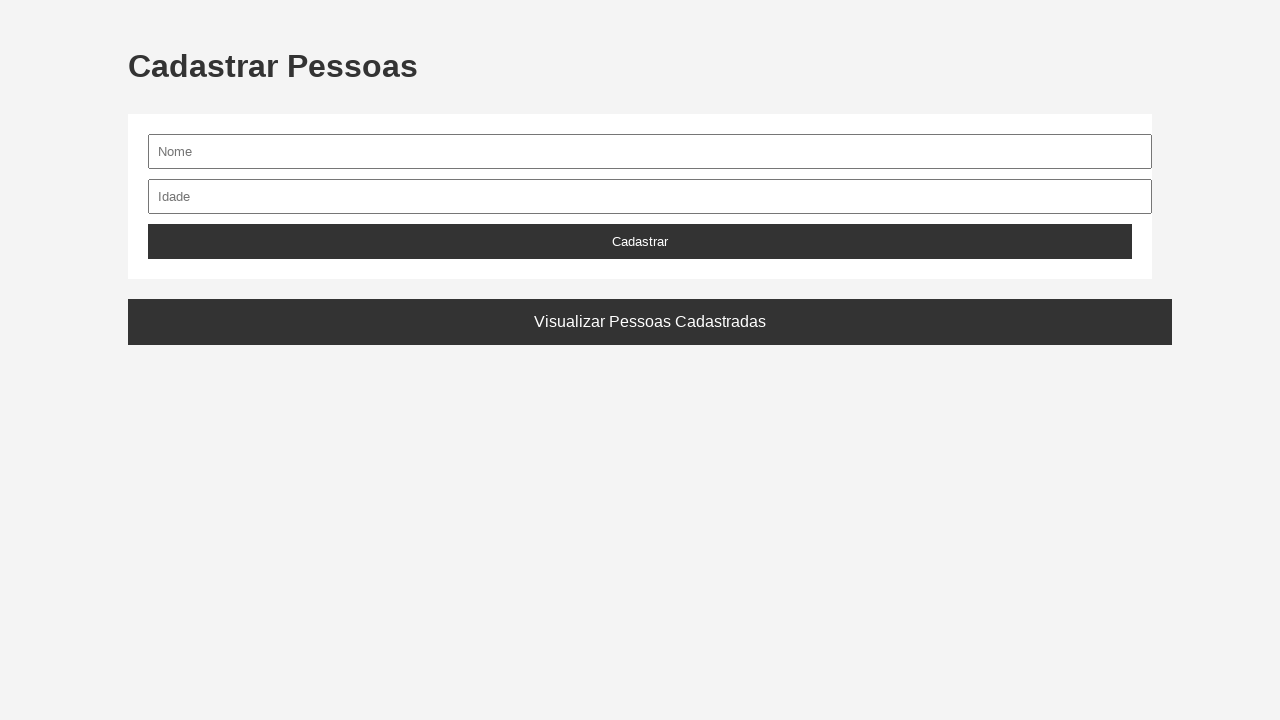

Filled nome field with 'João Silva' on input[name='nome'], input#nome
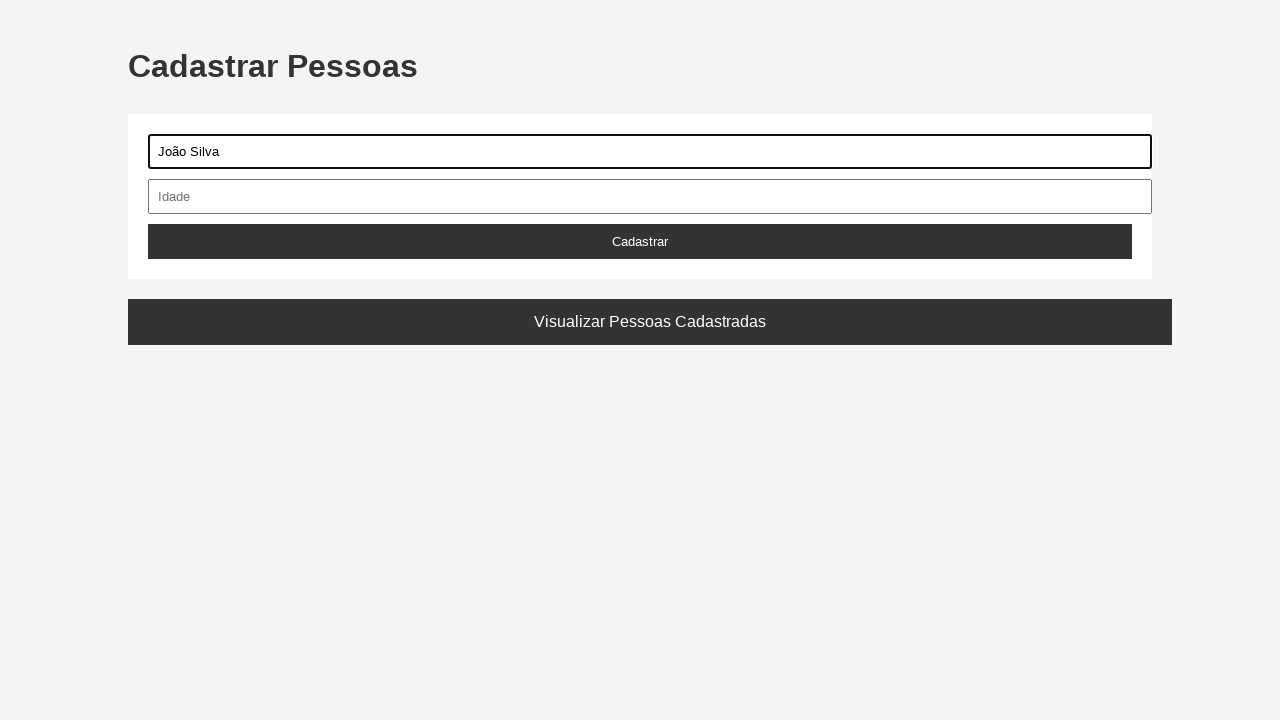

Filled idade field with '25' on input[name='idade'], input#idade, input[type='number']
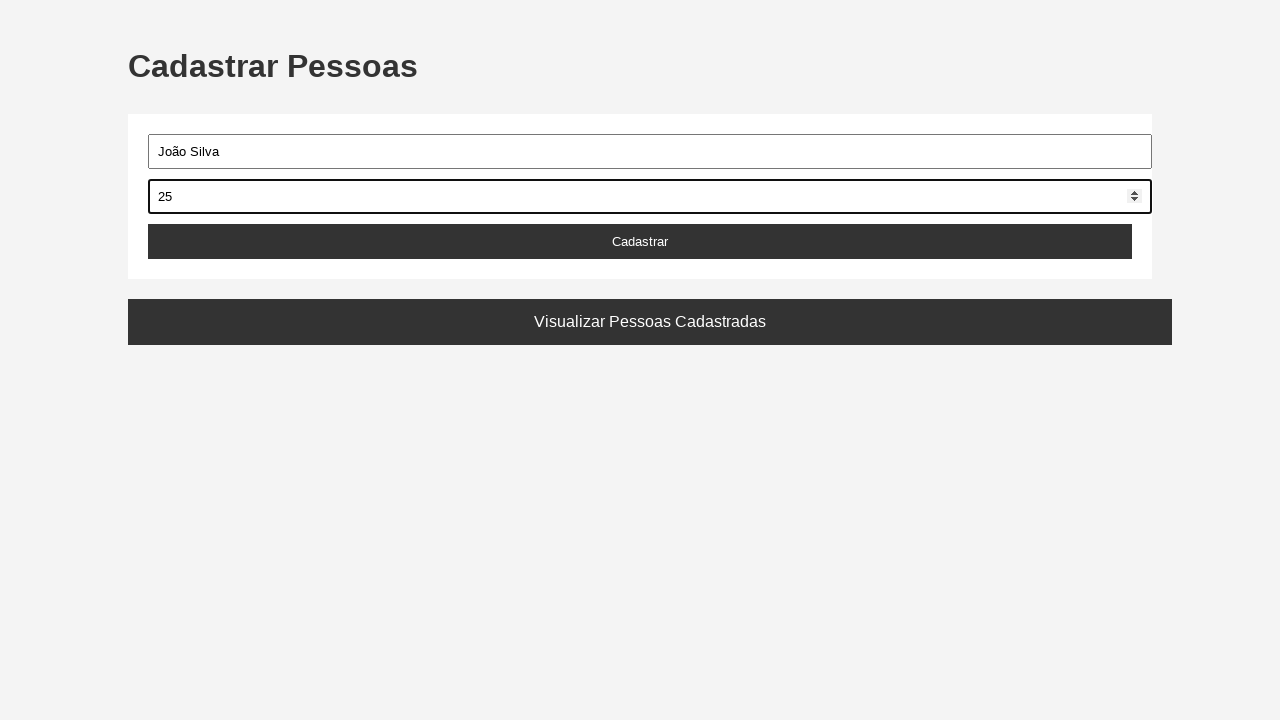

Clicked Cadastrar button to submit registration form at (640, 242) on button:has-text('Cadastrar')
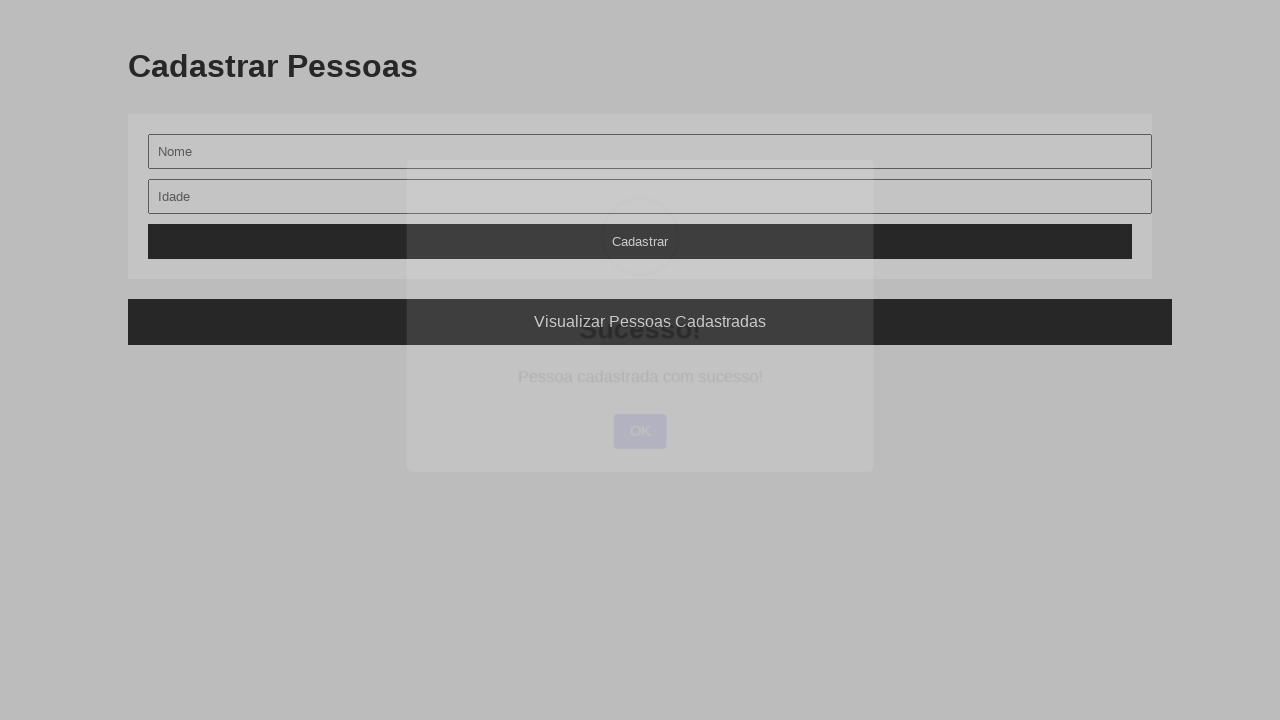

Waited for success popup to appear
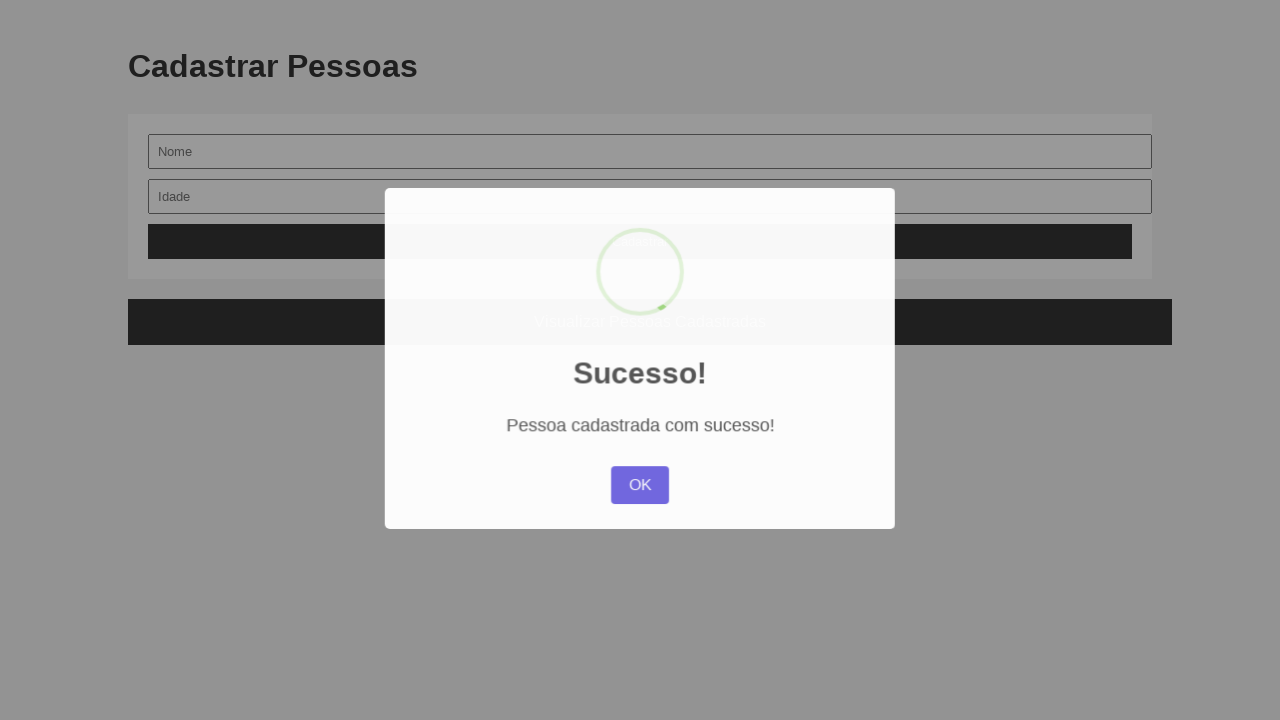

Clicked OK button on success popup to confirm registration at (640, 487) on button:has-text('OK'), .swal2-confirm
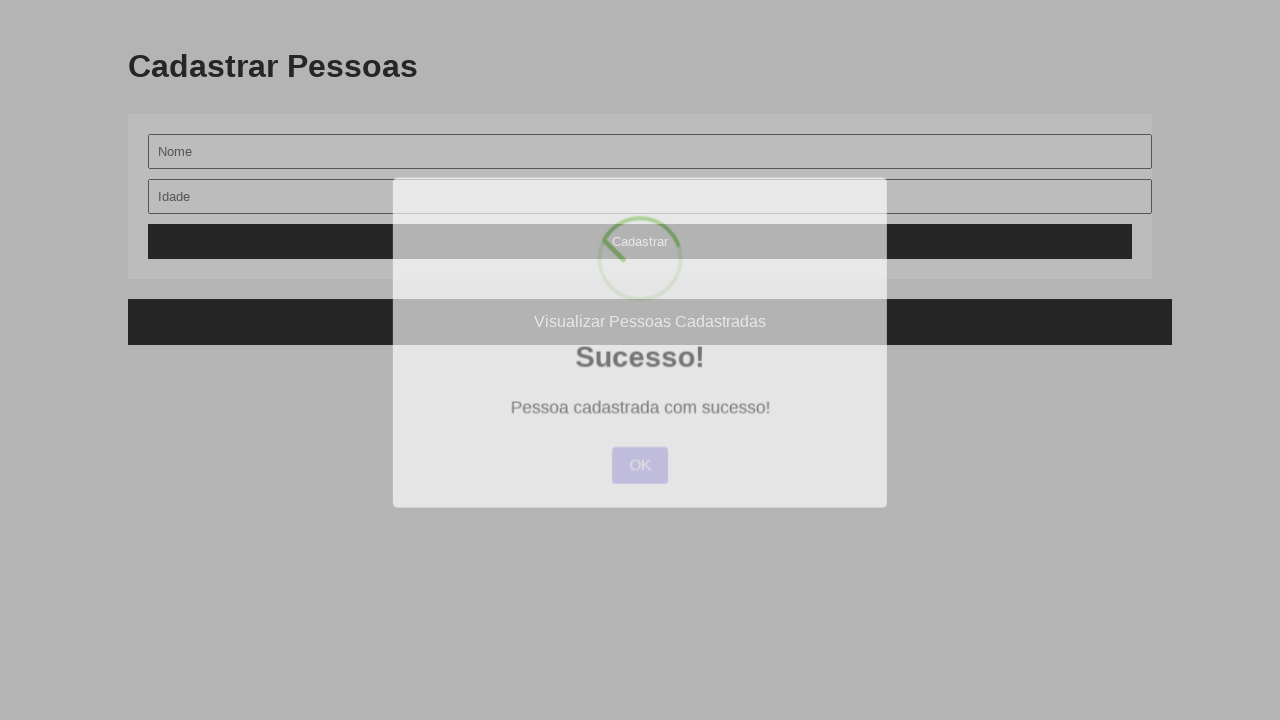

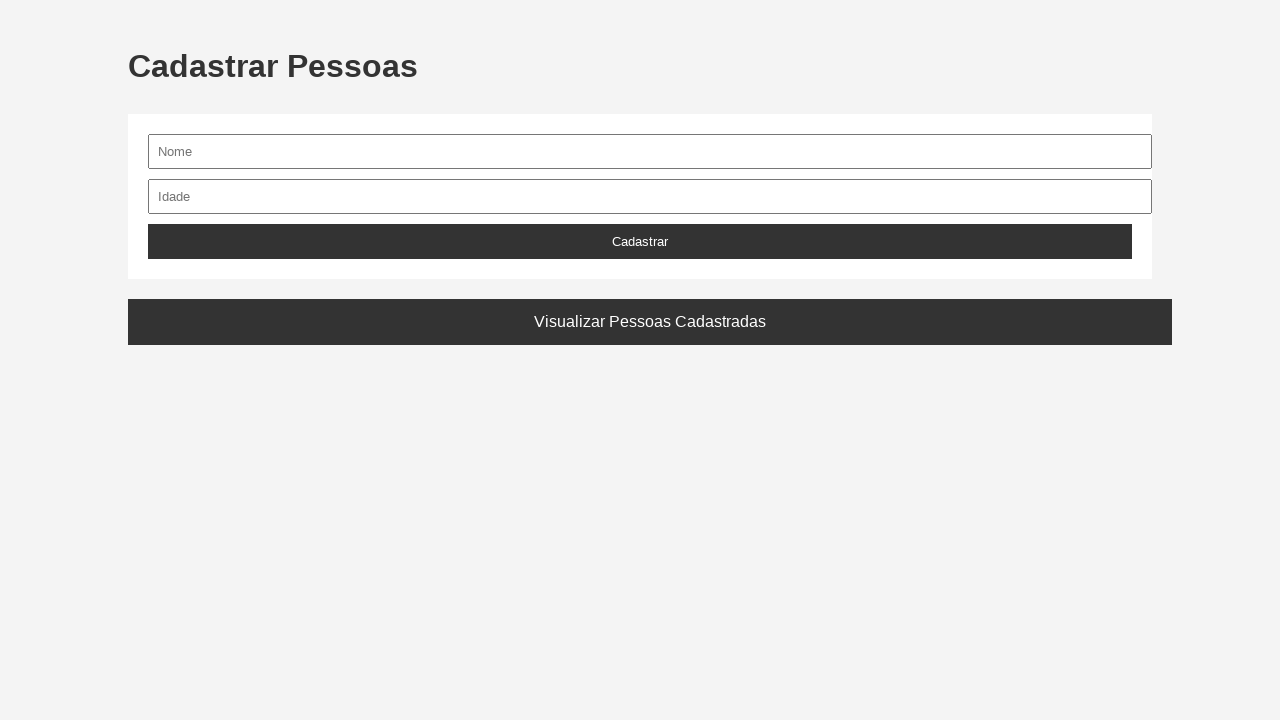